Navigates to an interactive SVG map of India and clicks on the Tripura state by finding it among all state elements

Starting URL: https://www.amcharts.com/svg-maps/?map=india

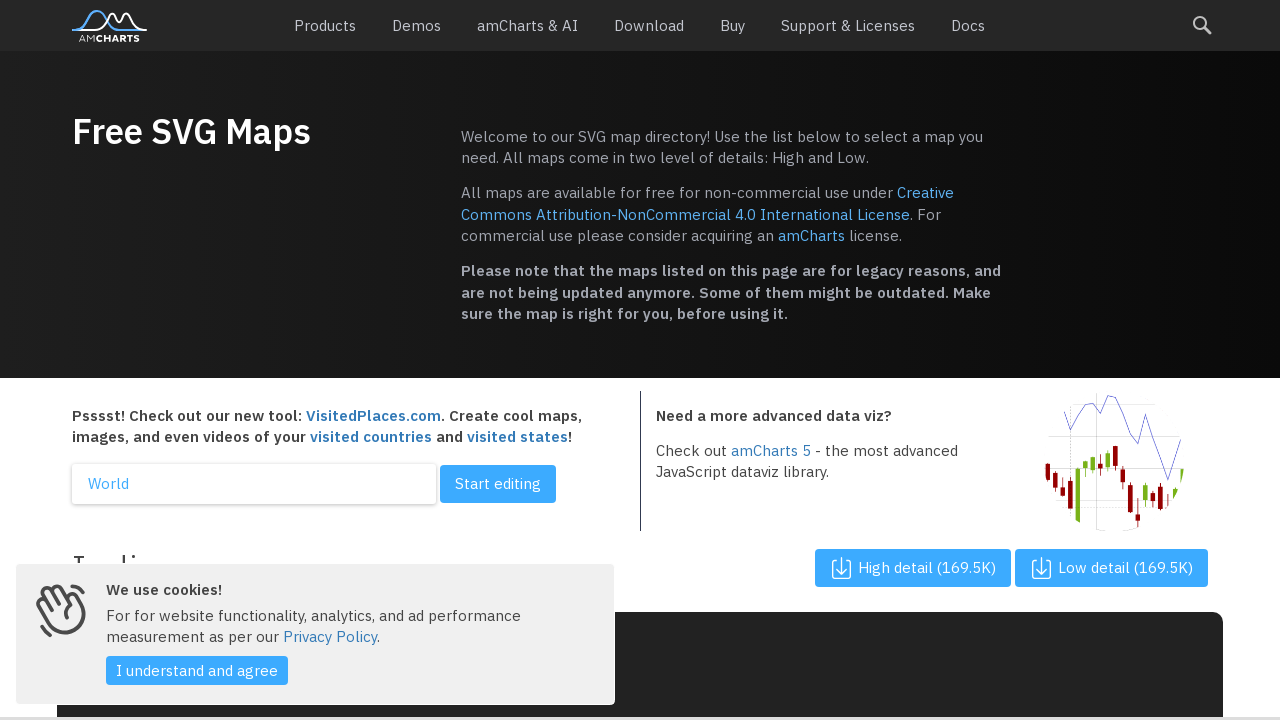

Waited for SVG map to load
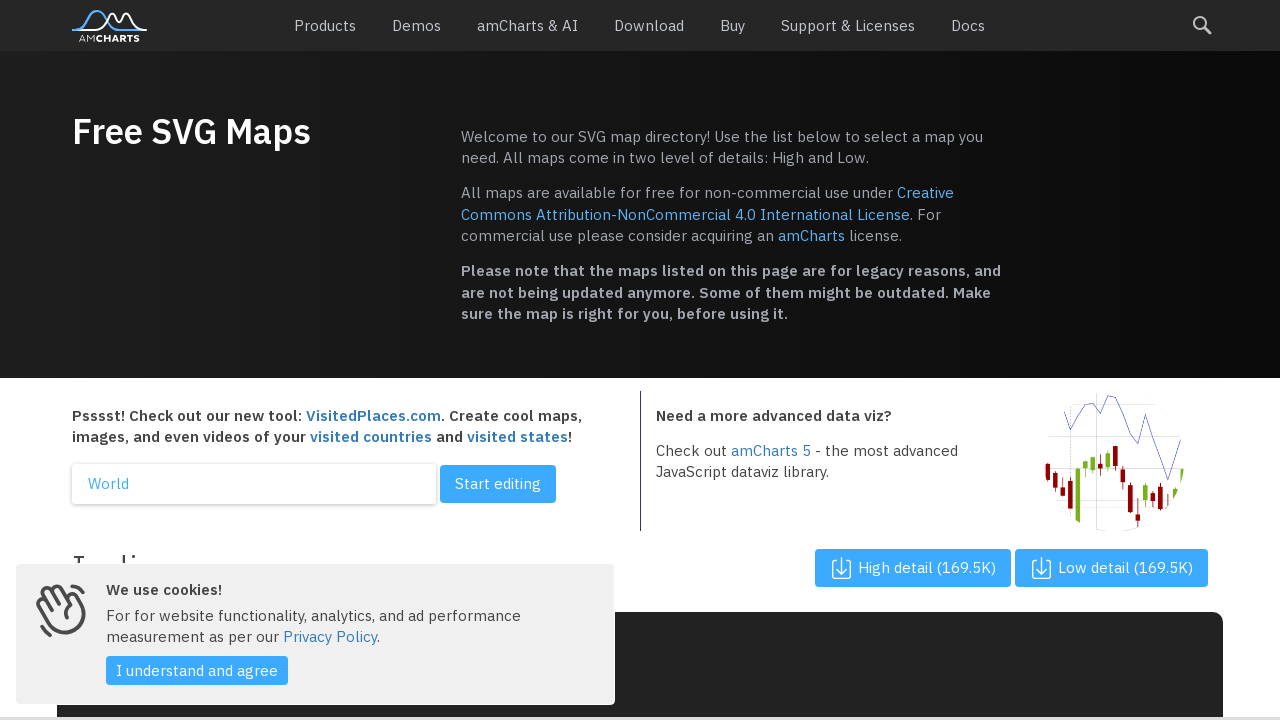

Located all state path elements in SVG map
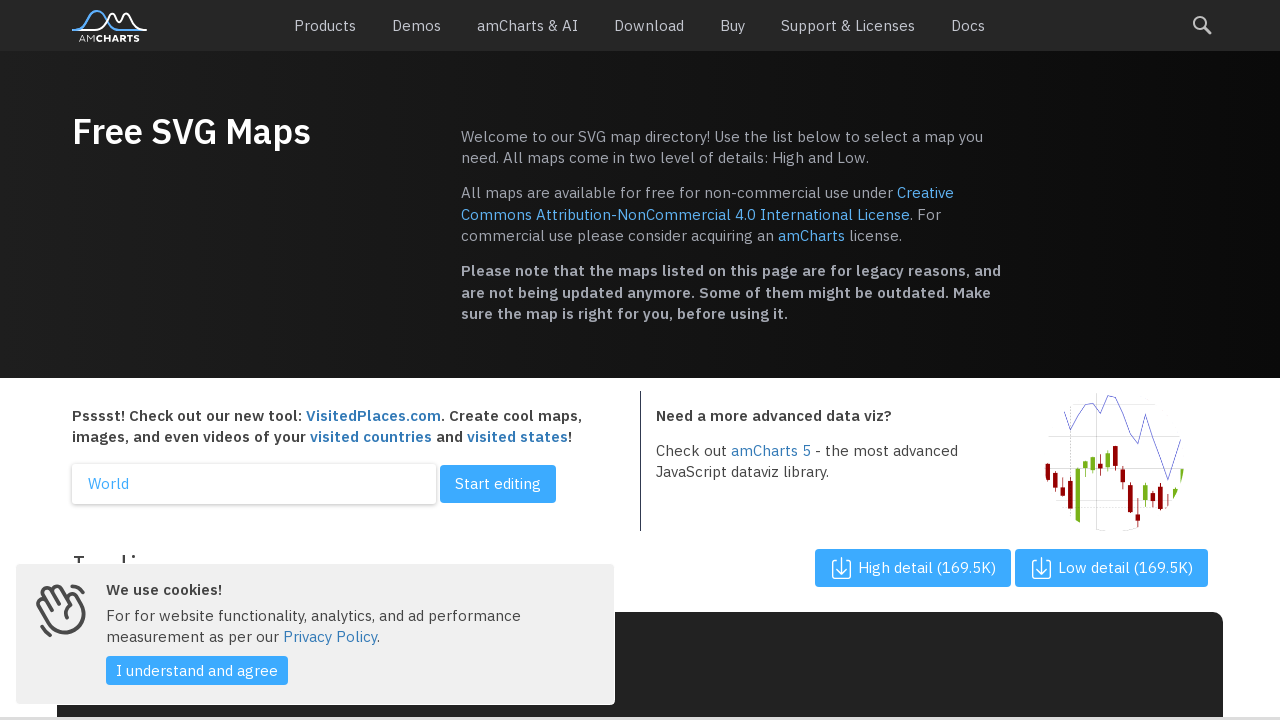

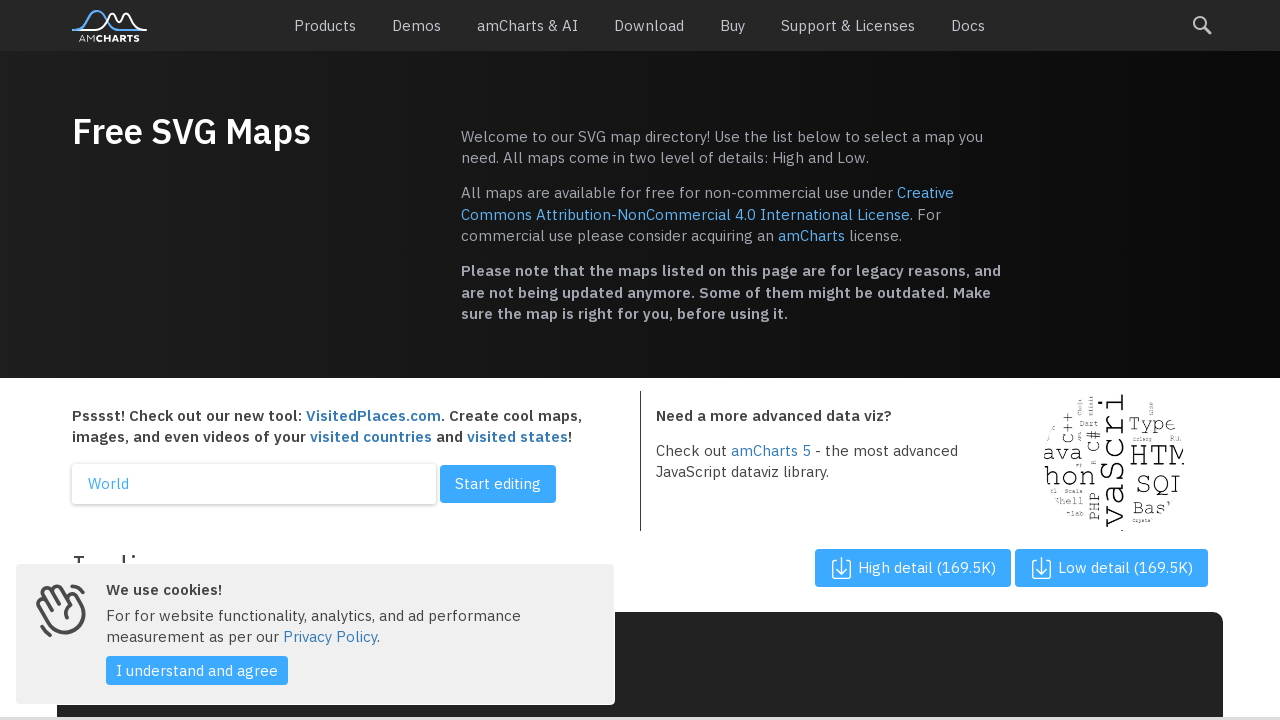